Tests fluent wait functionality by navigating to a countdown timer page and waiting for the countdown to reach zero (ending with "00").

Starting URL: https://automationfc.github.io/fluent-wait/

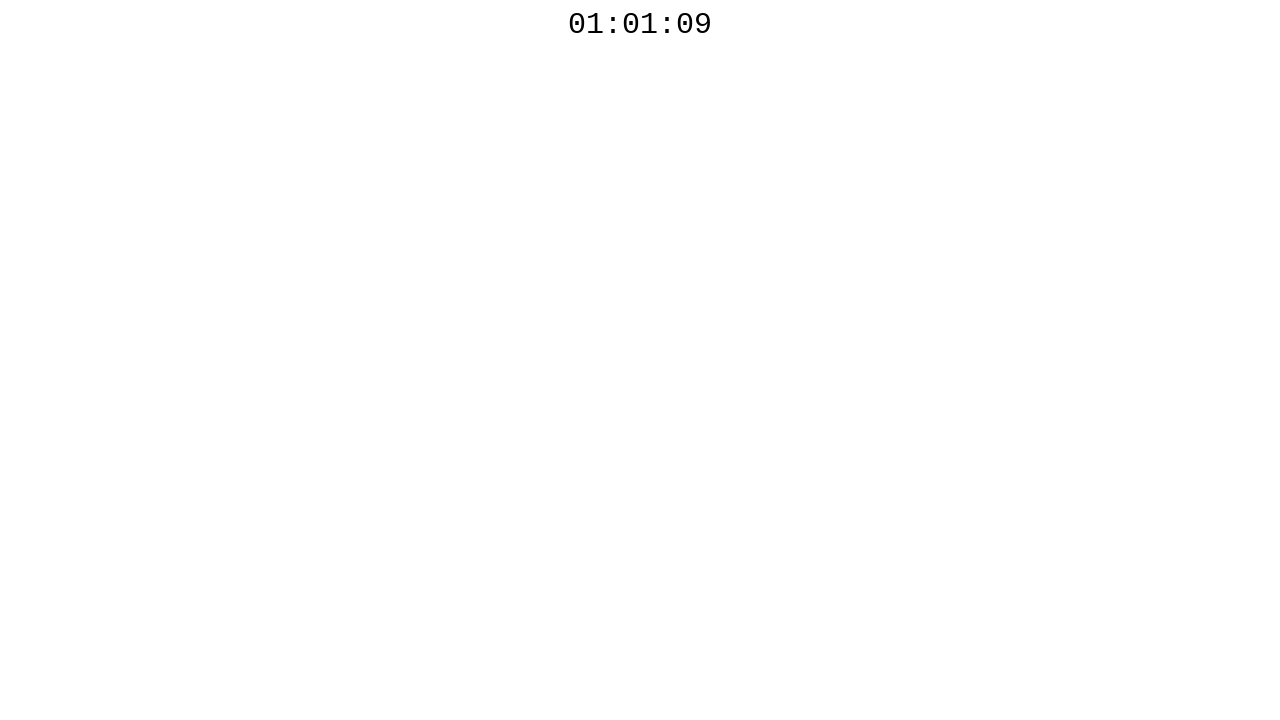

Waited for countdown timer element to become visible
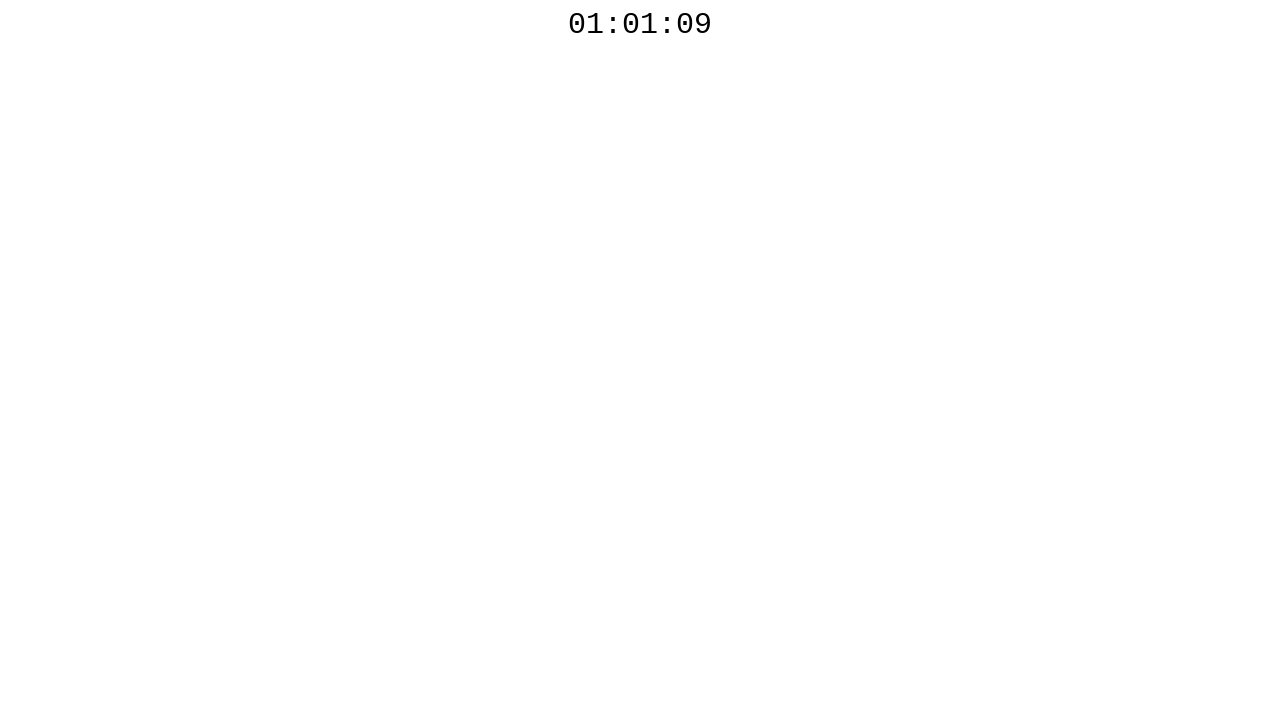

Countdown timer reached 00 - fluent wait completed successfully
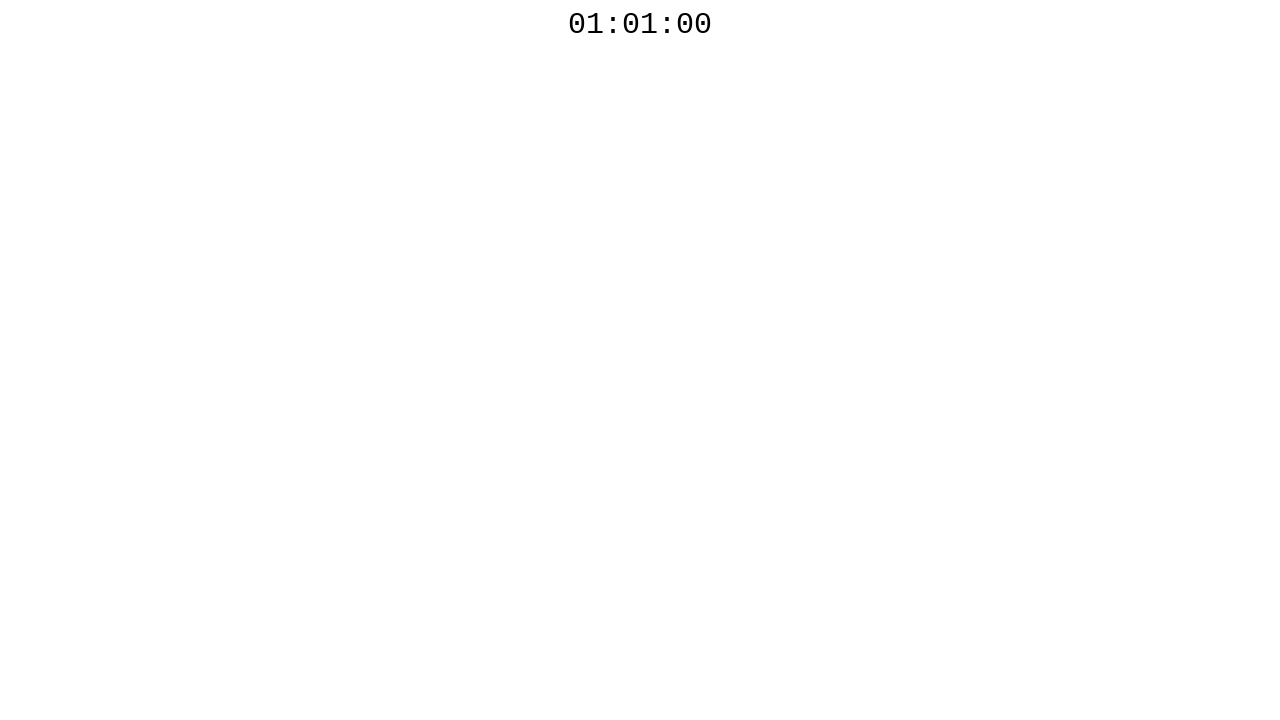

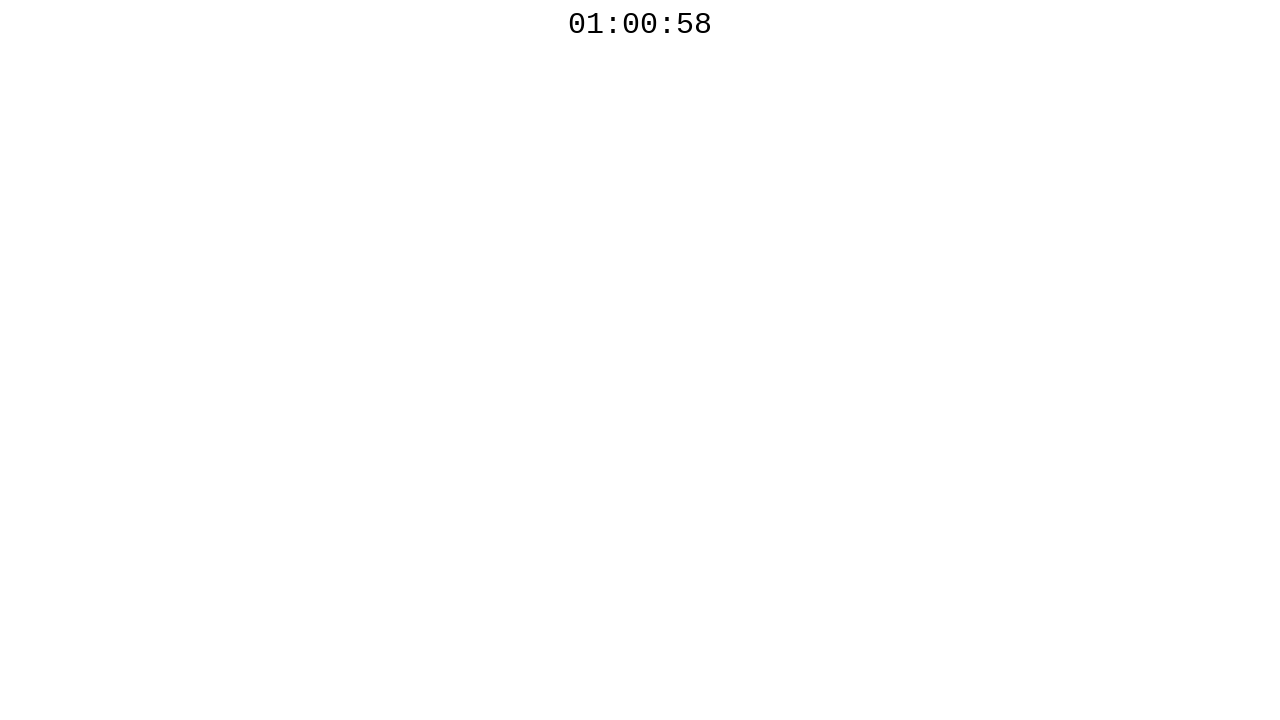